Tests various scroll actions on a page including vertical scroll down/up, horizontal scroll left/right, scroll to page end/top, and scrolling an element into view.

Starting URL: https://leafground.com/drag.xhtml

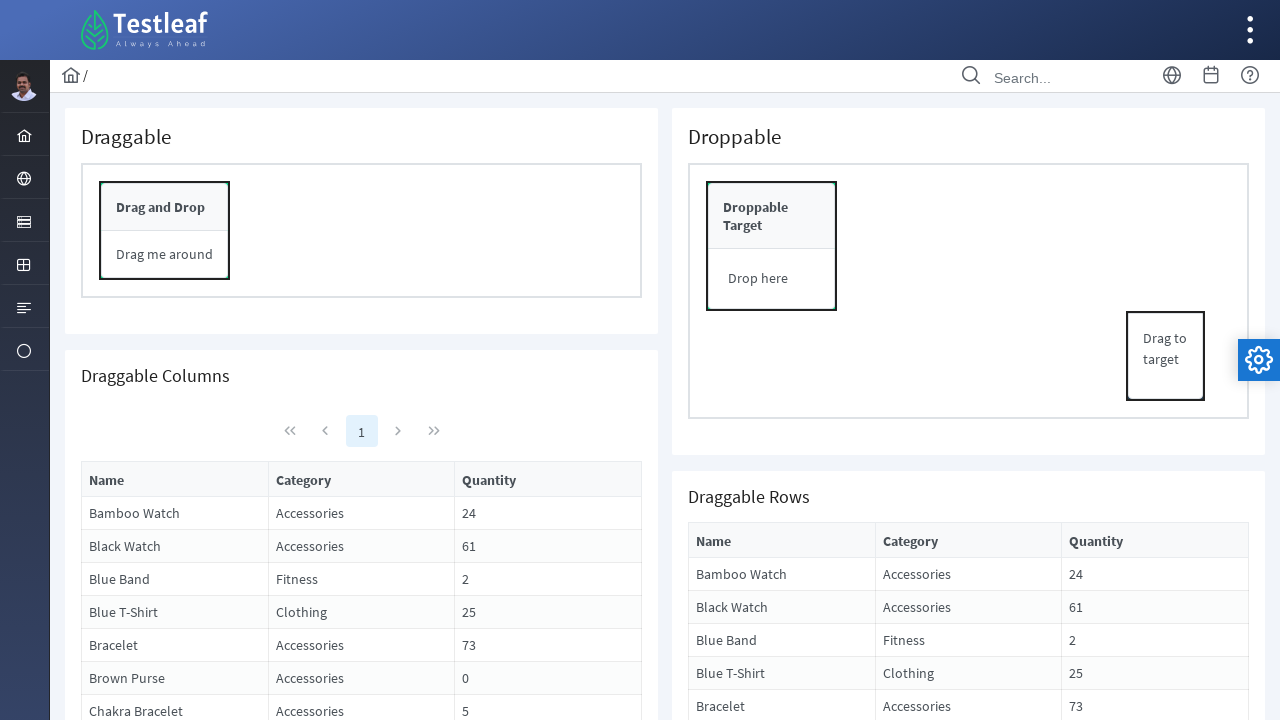

Scrolled down vertically by 750 pixels
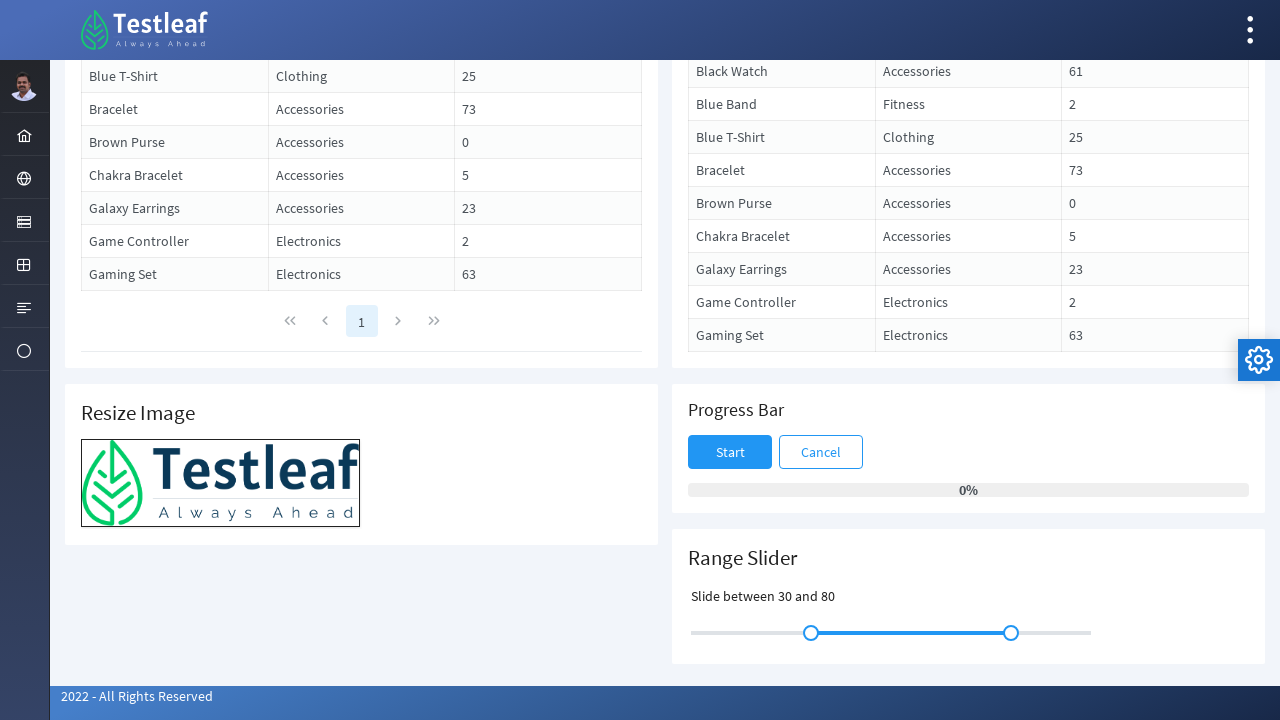

Waited 2 seconds after vertical scroll down
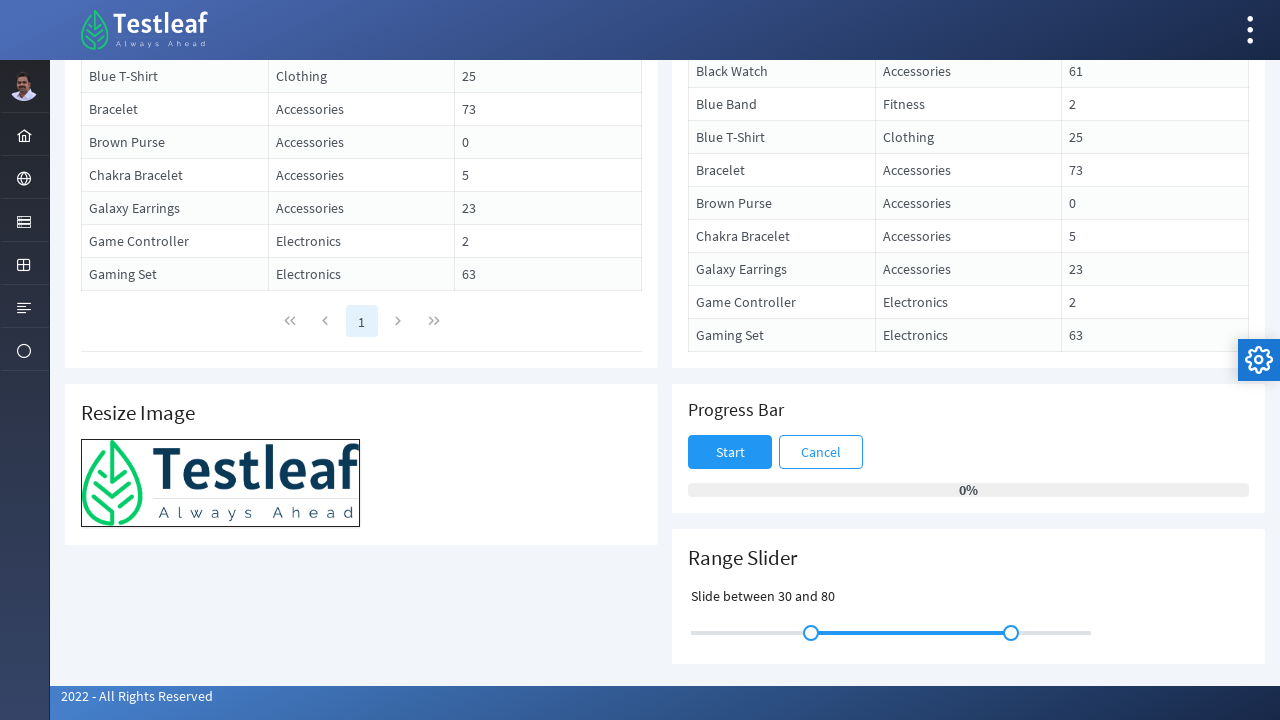

Scrolled up vertically by 250 pixels
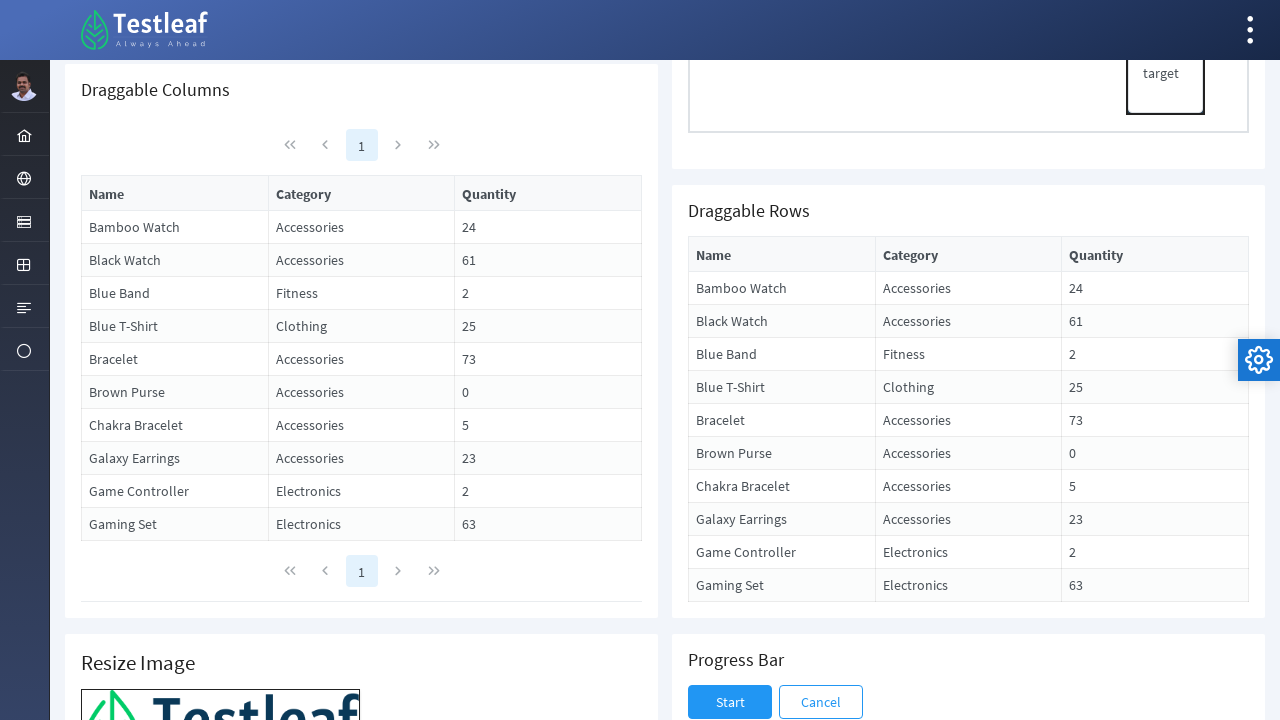

Waited 2 seconds after vertical scroll up
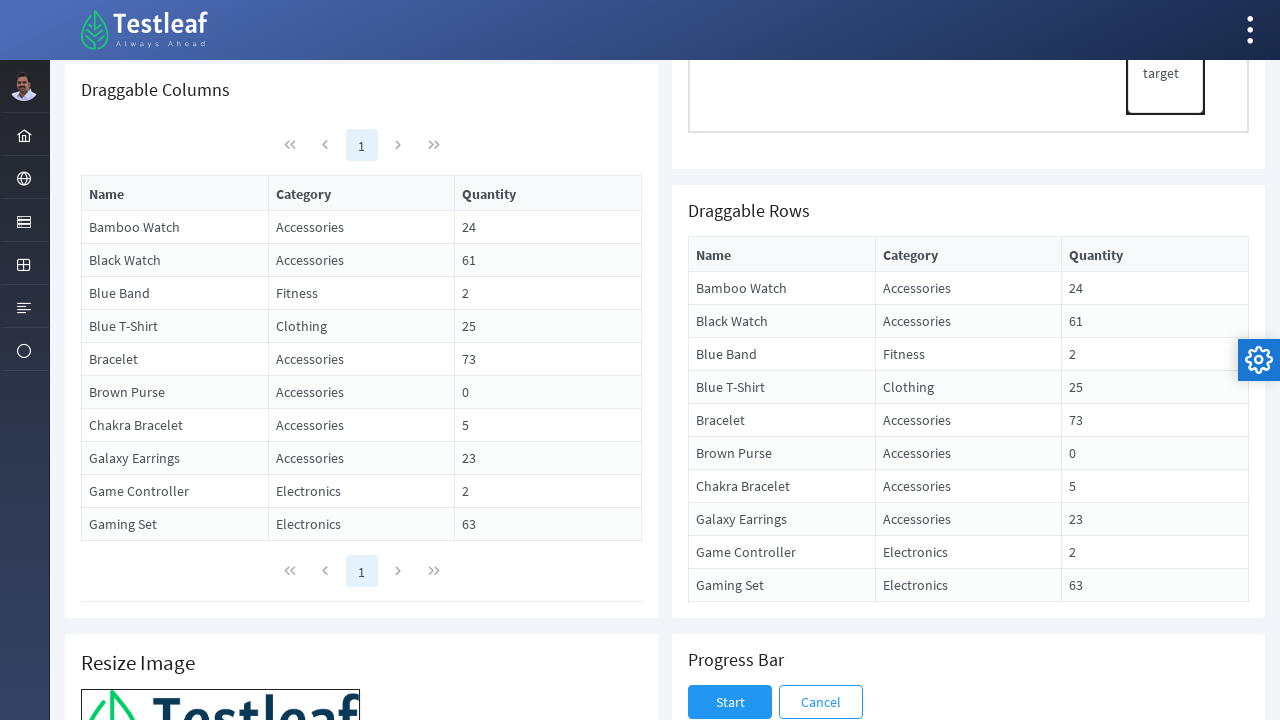

Scrolled right horizontally by 750 pixels
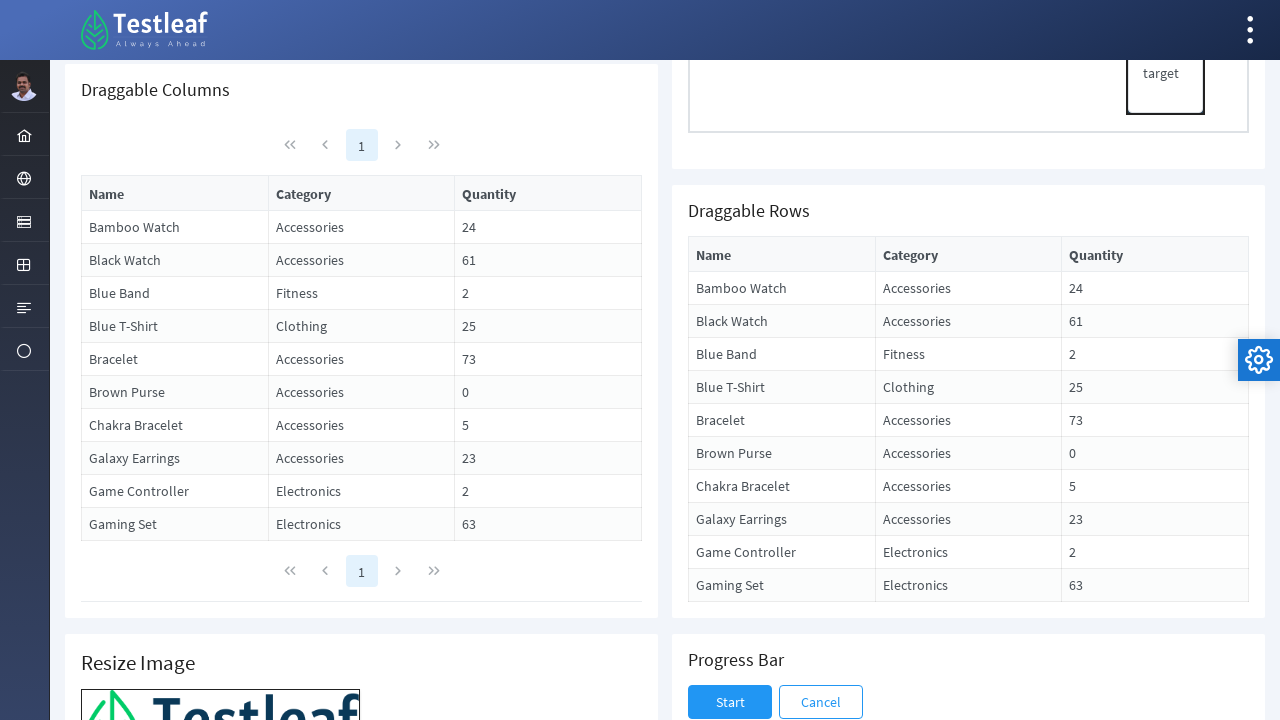

Waited 2 seconds after horizontal scroll right
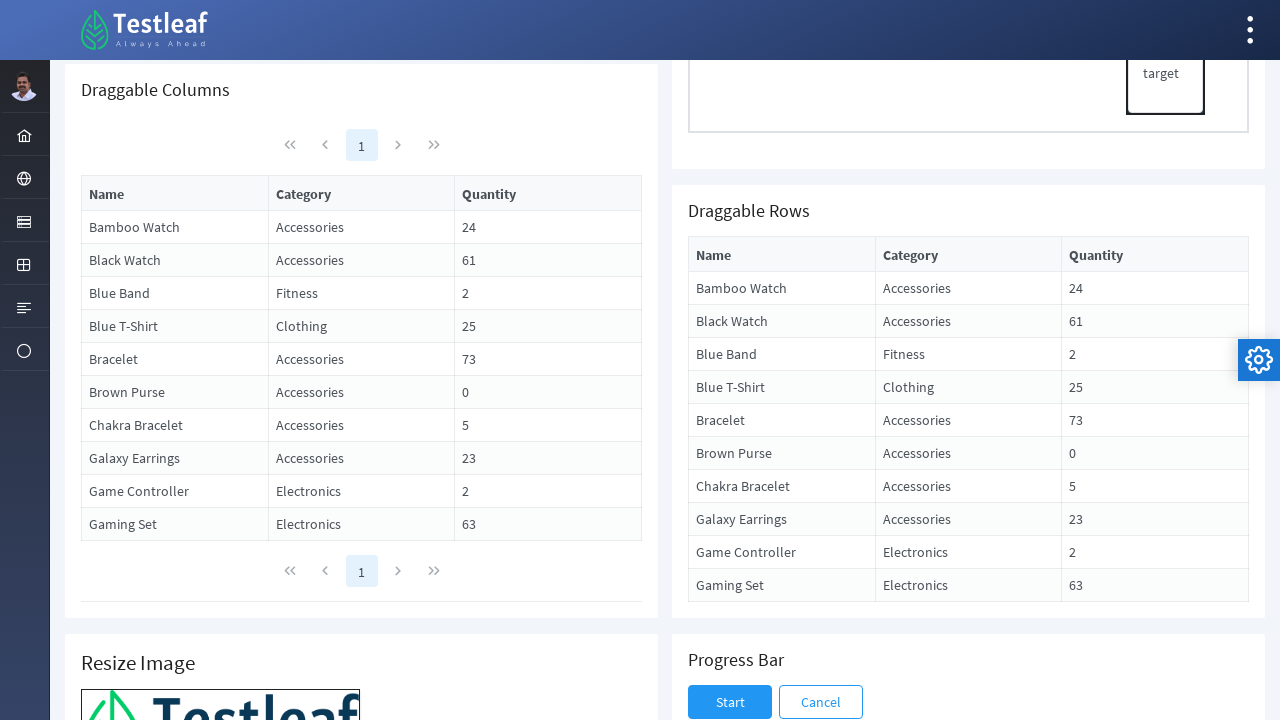

Scrolled left horizontally by 750 pixels
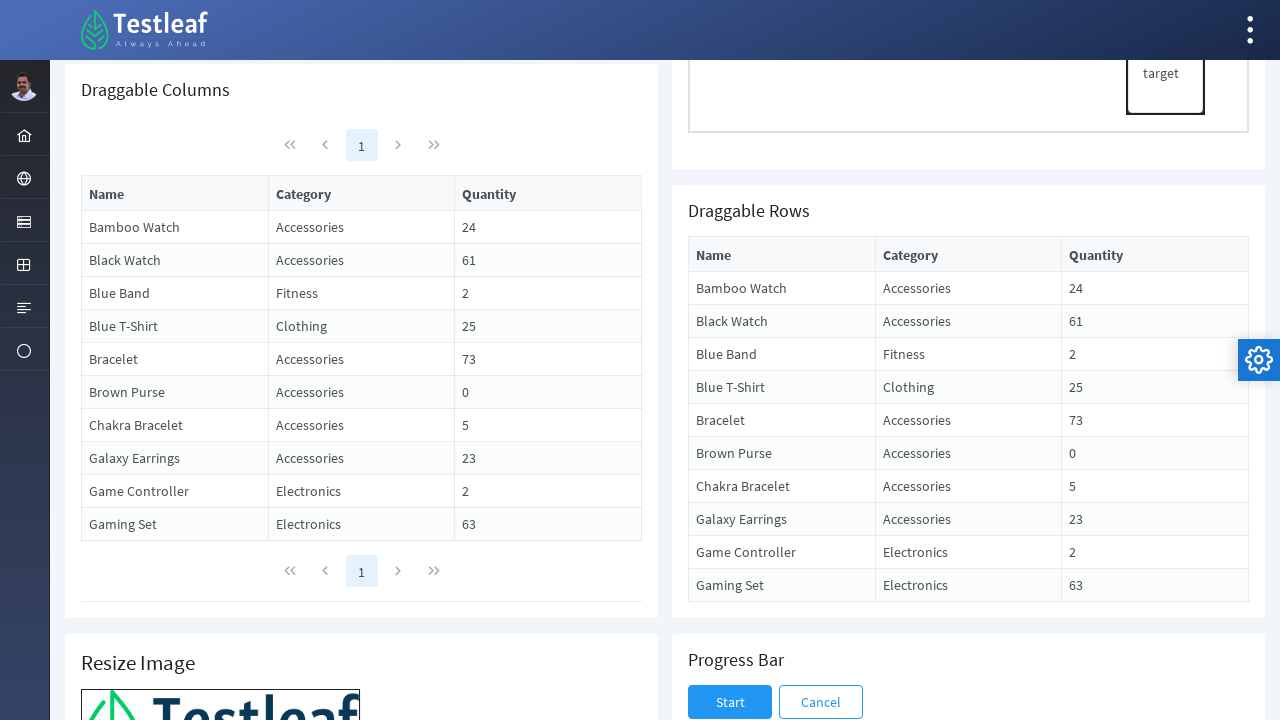

Waited 2 seconds after horizontal scroll left
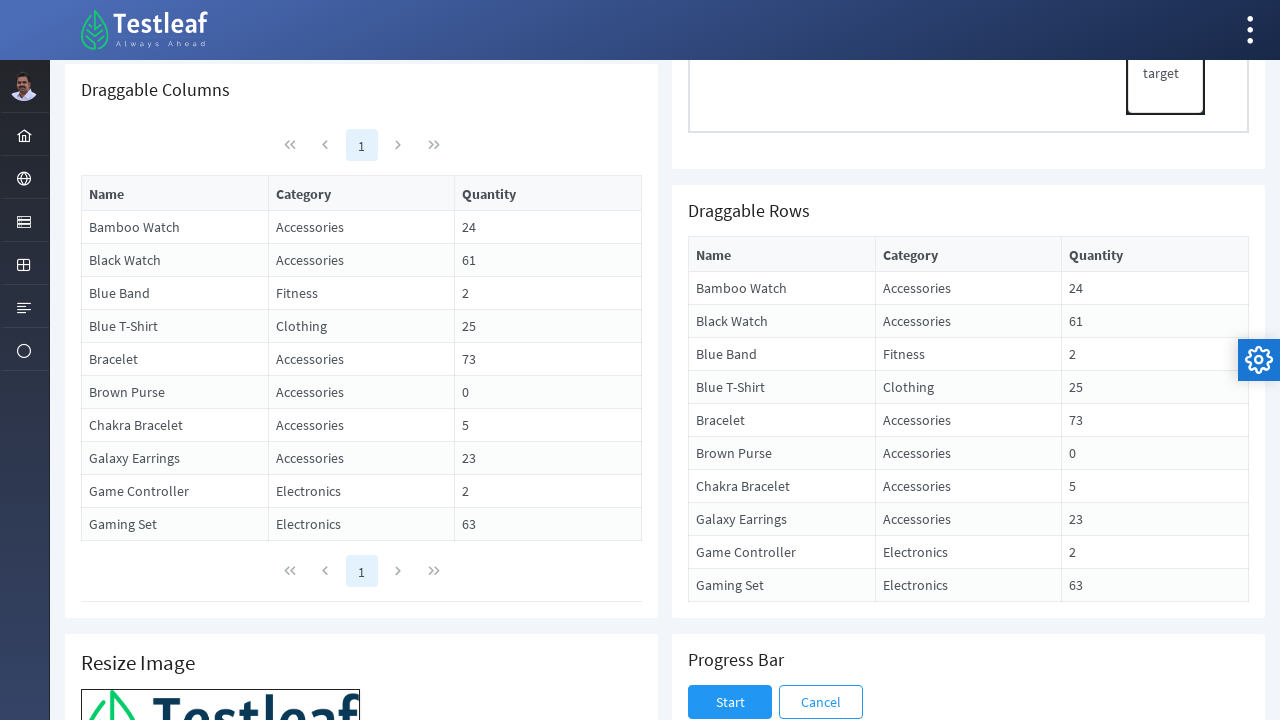

Scrolled vertically to the end of the page
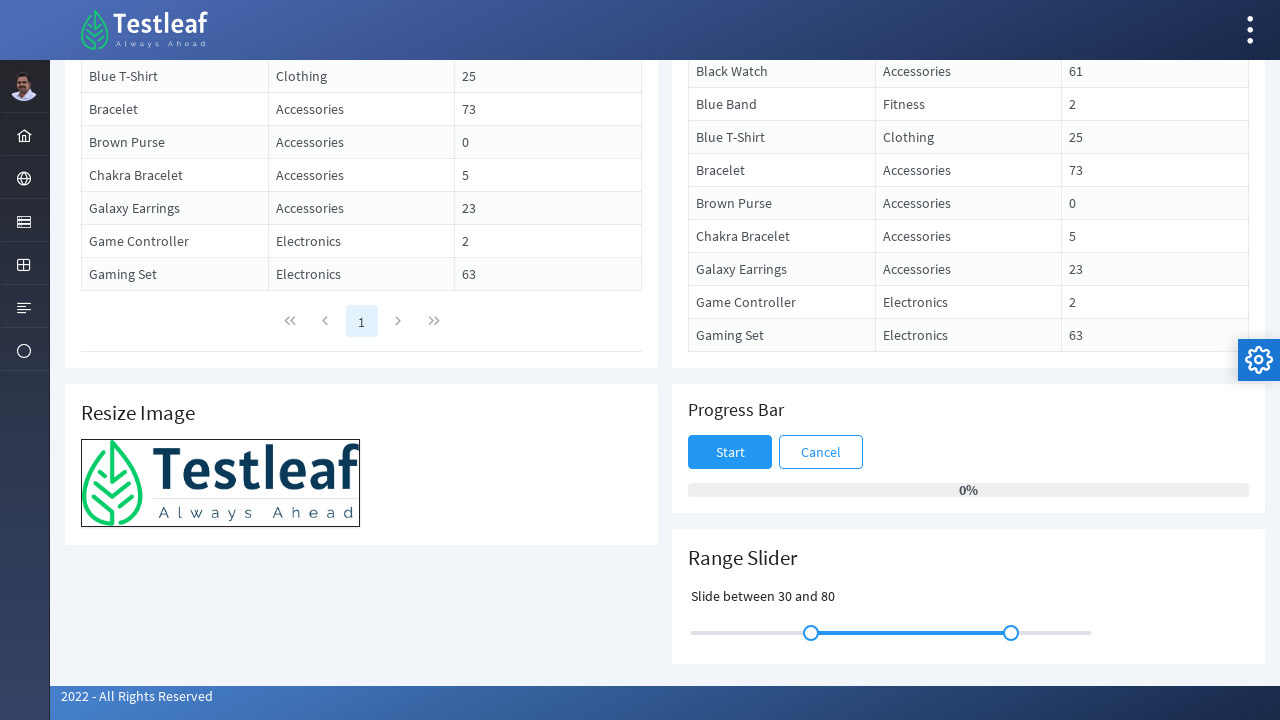

Waited 2 seconds after scrolling to page end
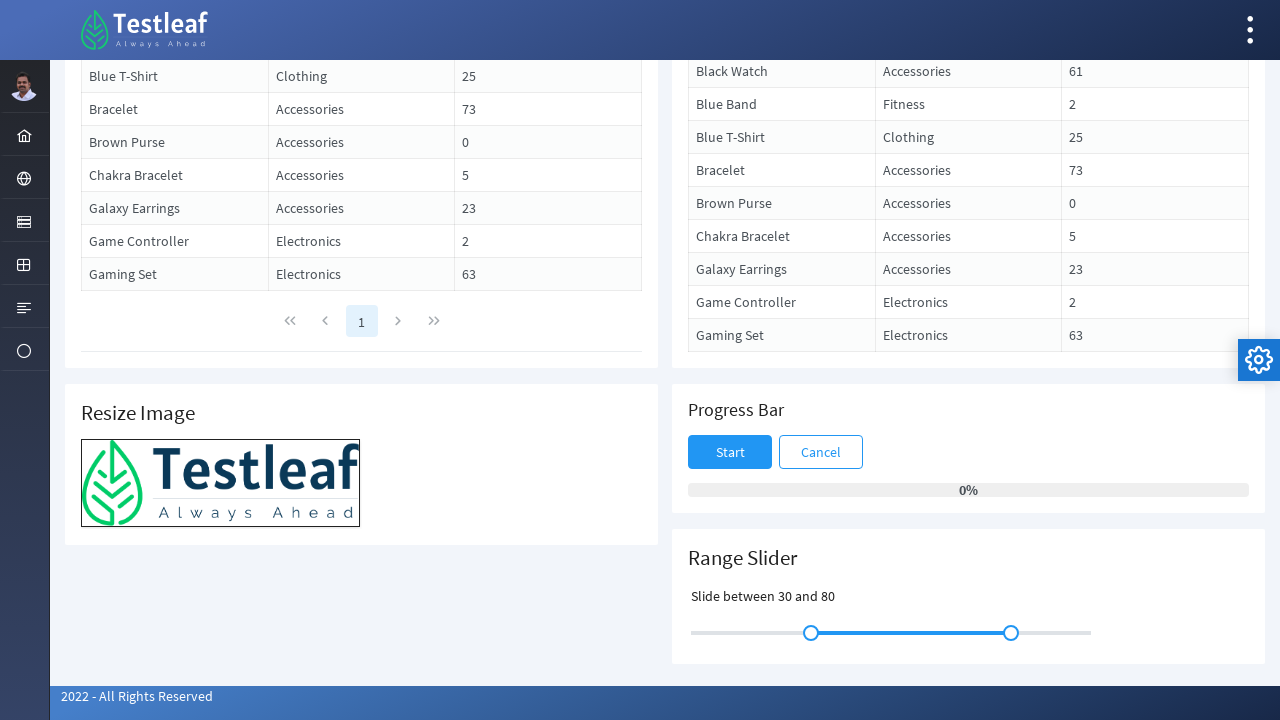

Scrolled up vertically by 1000 pixels
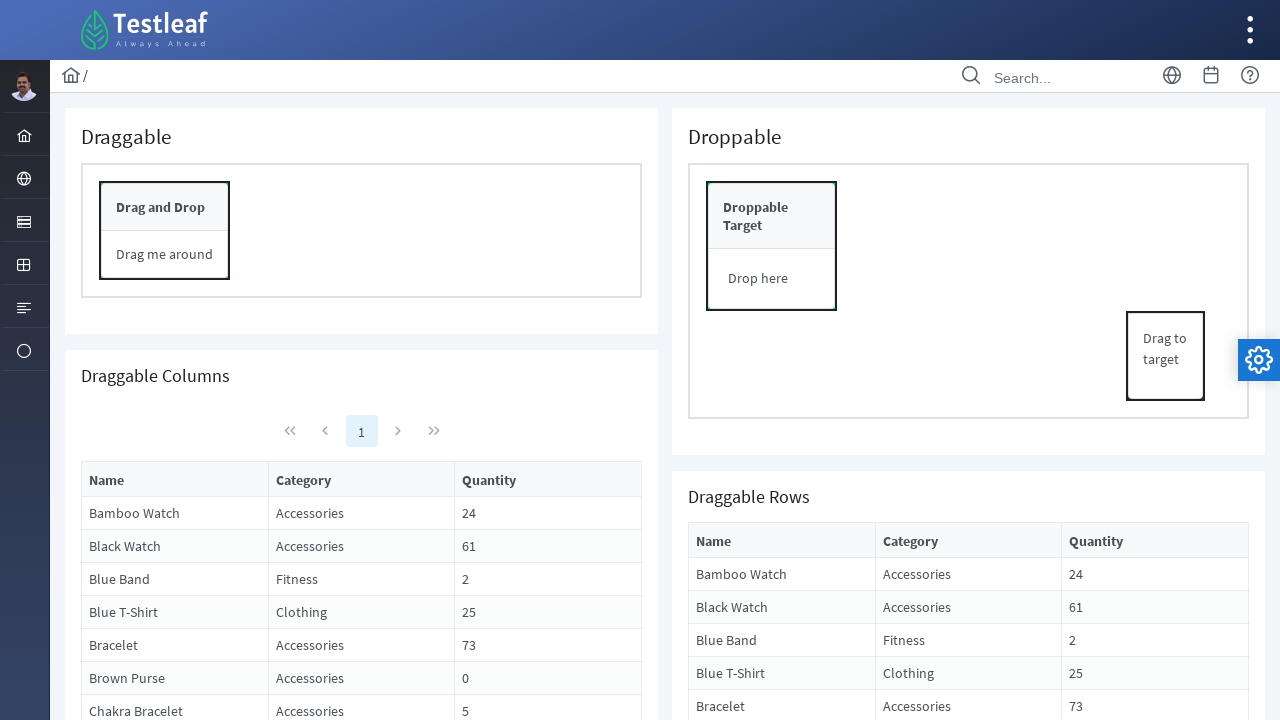

Waited 2 seconds after vertical scroll up by 1000 pixels
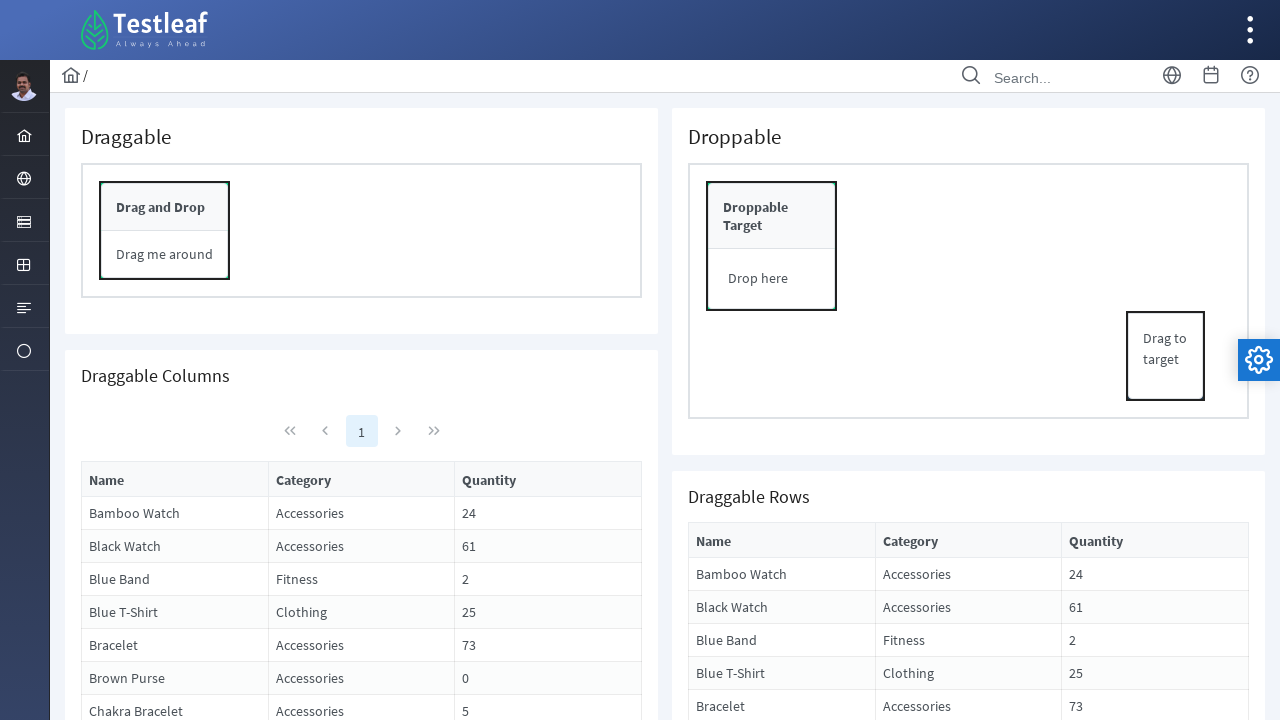

Located the Start button
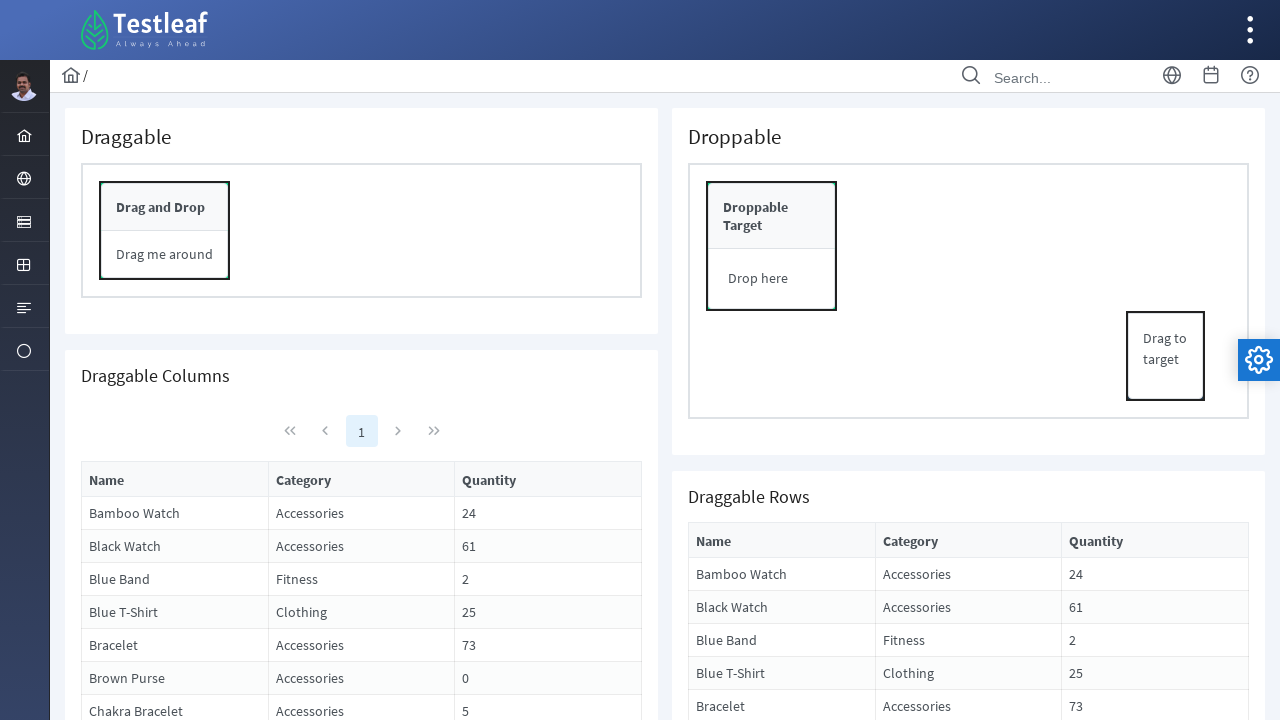

Scrolled the Start button into view
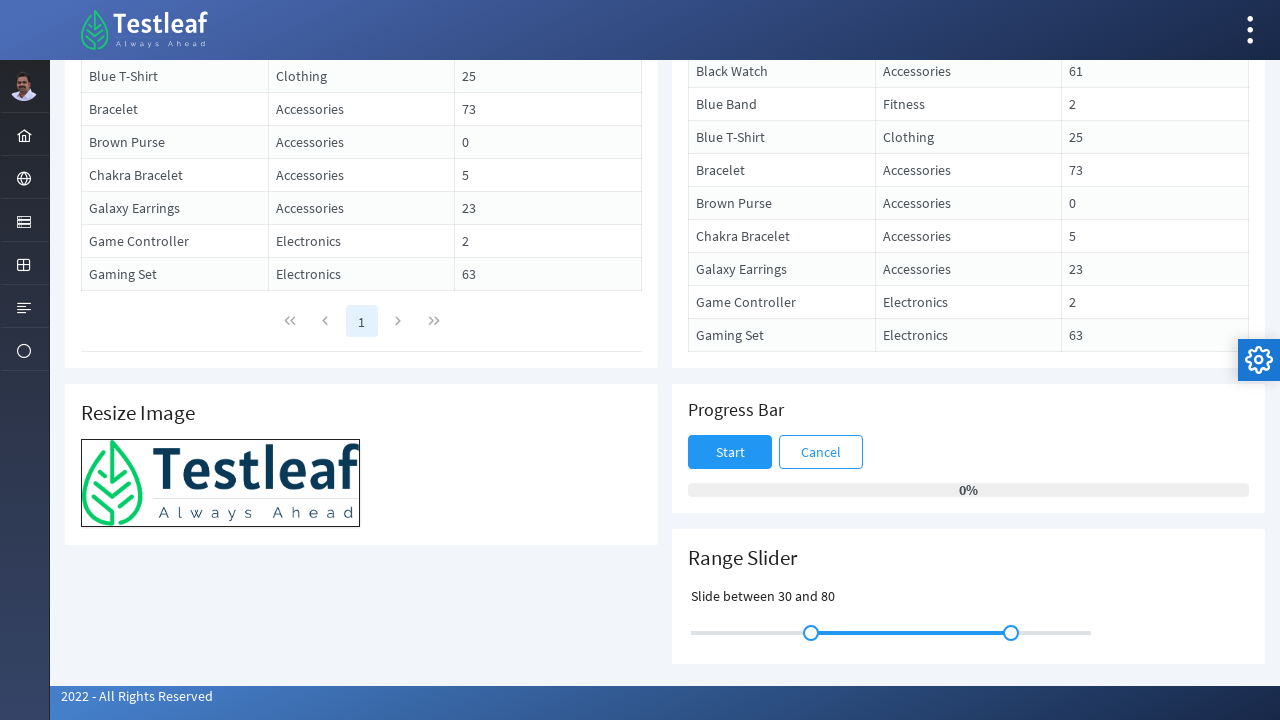

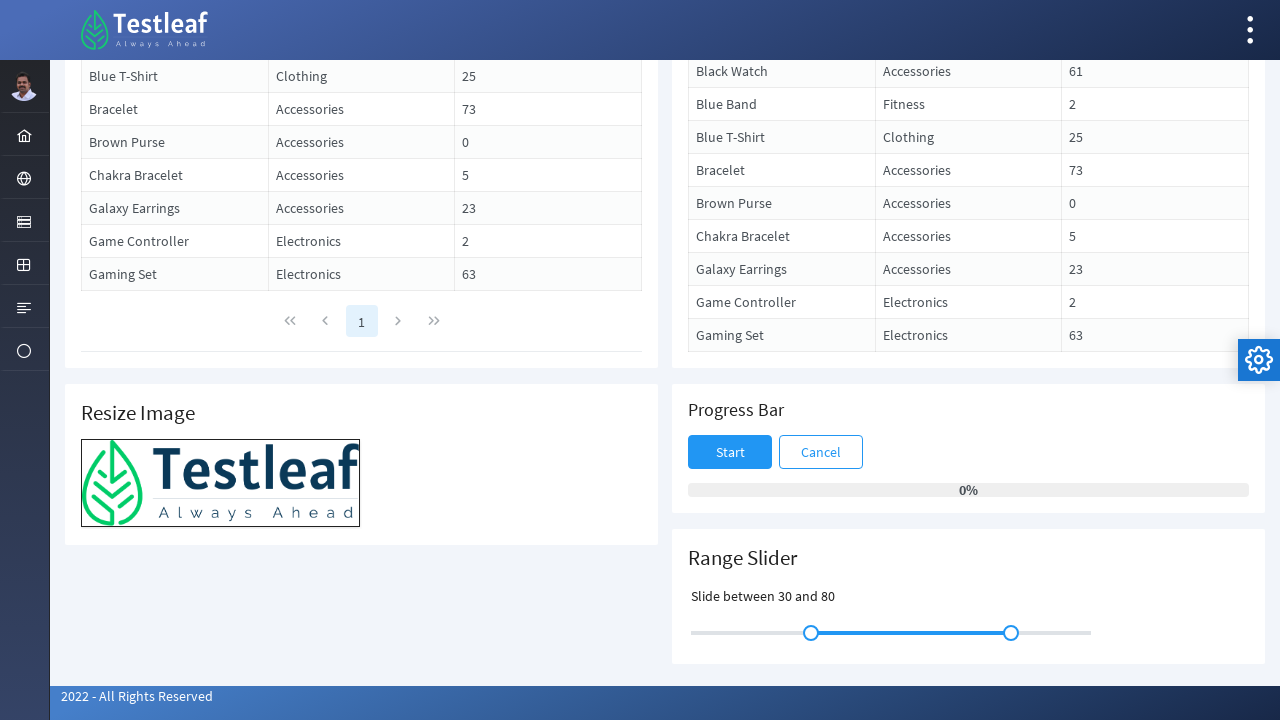